Verifies that the "Log In" button on the NextBaseCRM login page displays the expected text "Log In" by checking the button's value attribute.

Starting URL: https://login1.nextbasecrm.com/

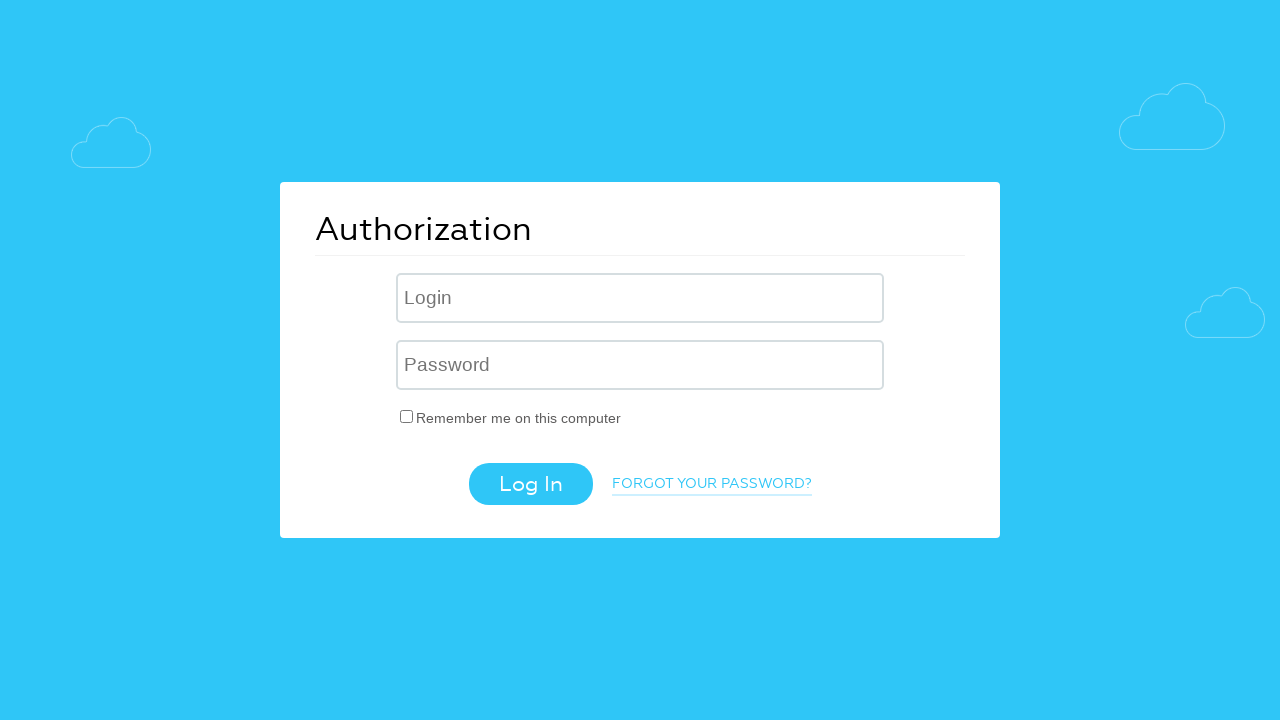

Located the 'Log In' button using CSS selector input[value='Log In']
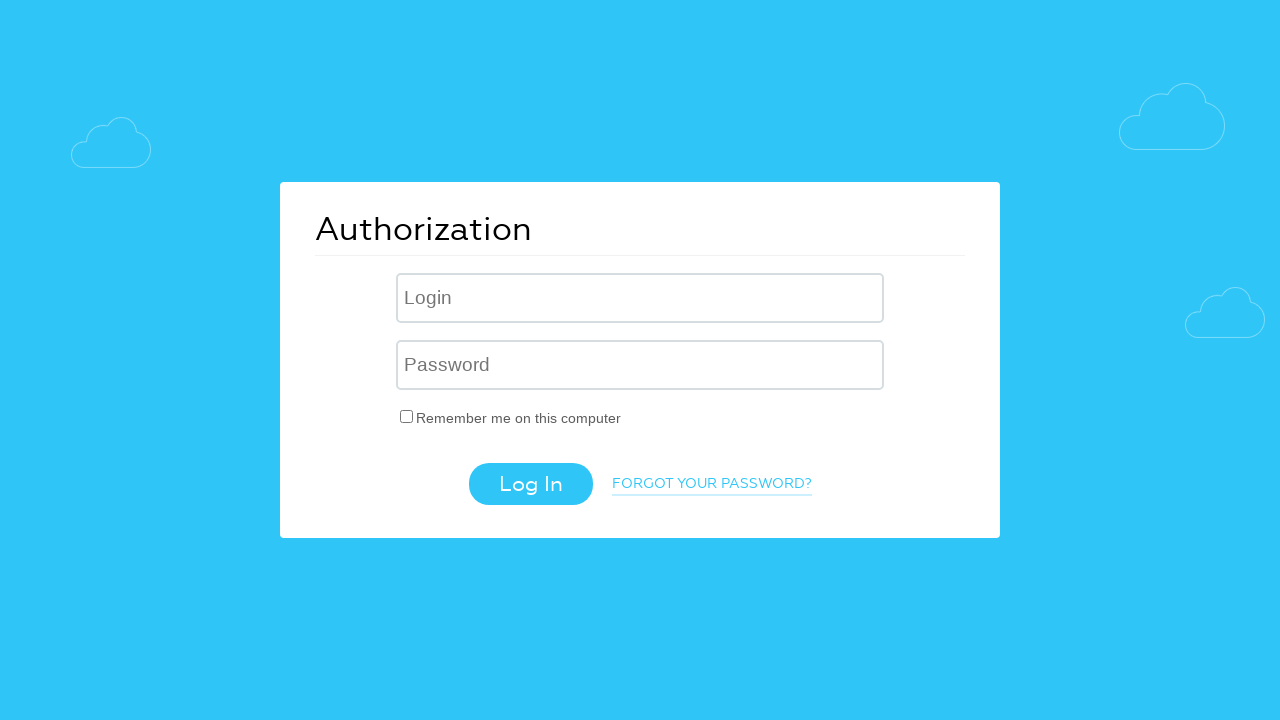

Waited for the 'Log In' button to become visible
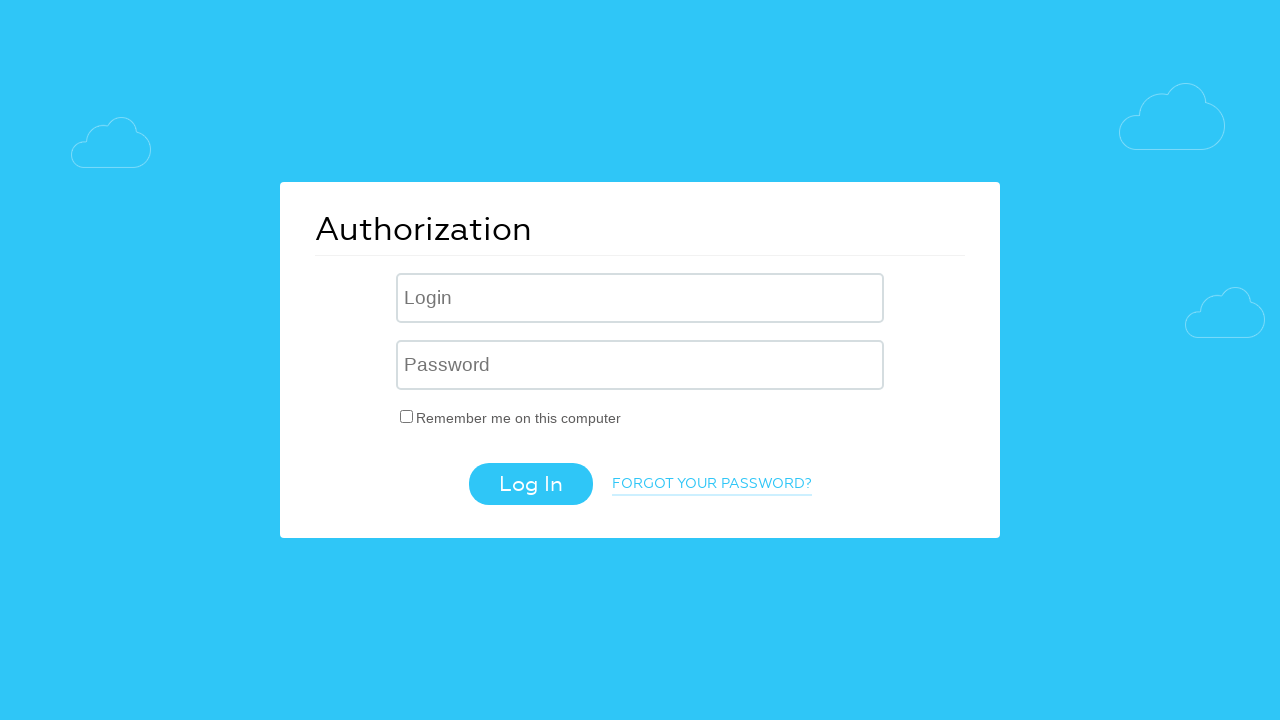

Retrieved the value attribute from the 'Log In' button
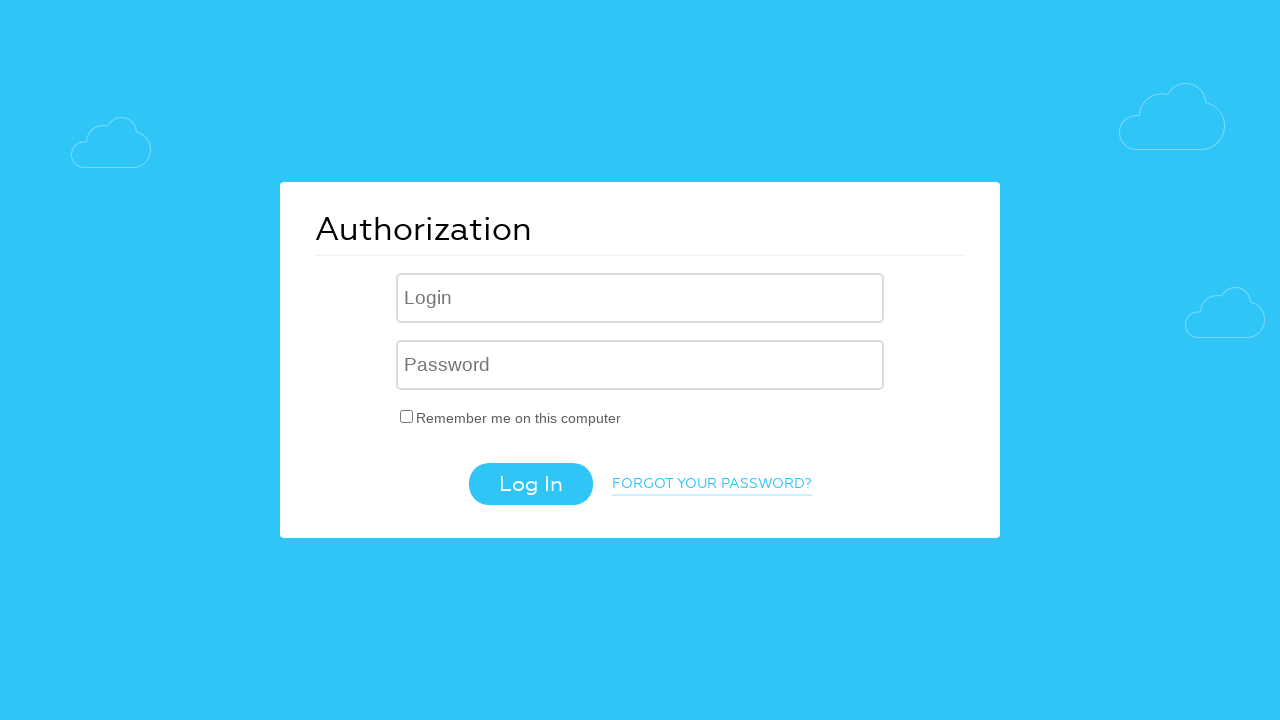

Set expected button text to 'Log In'
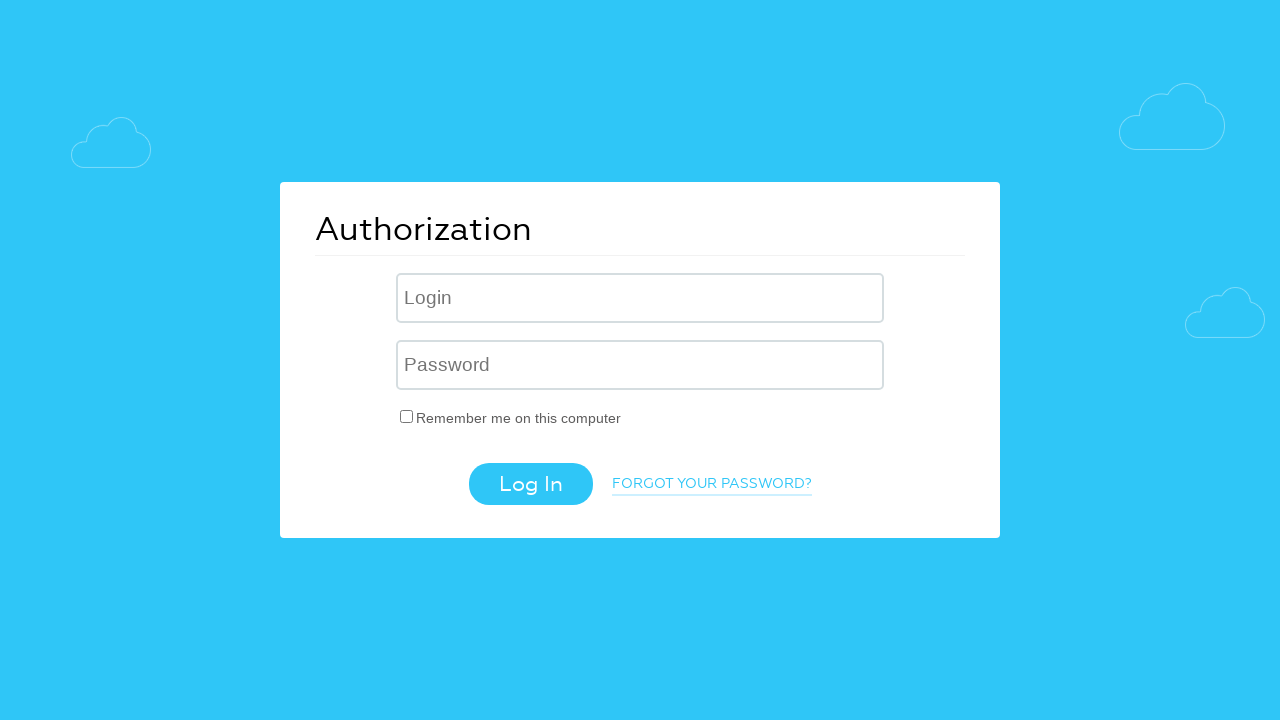

Verified that button text matches expected value: 'Log In'
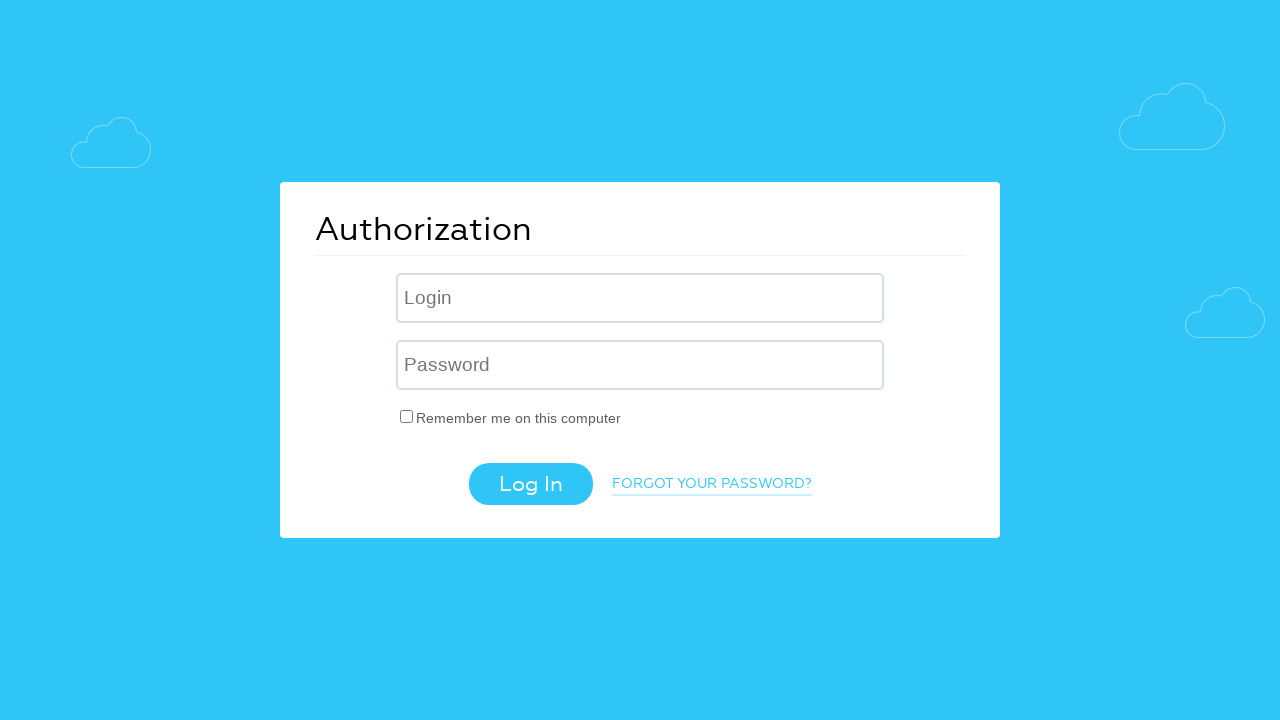

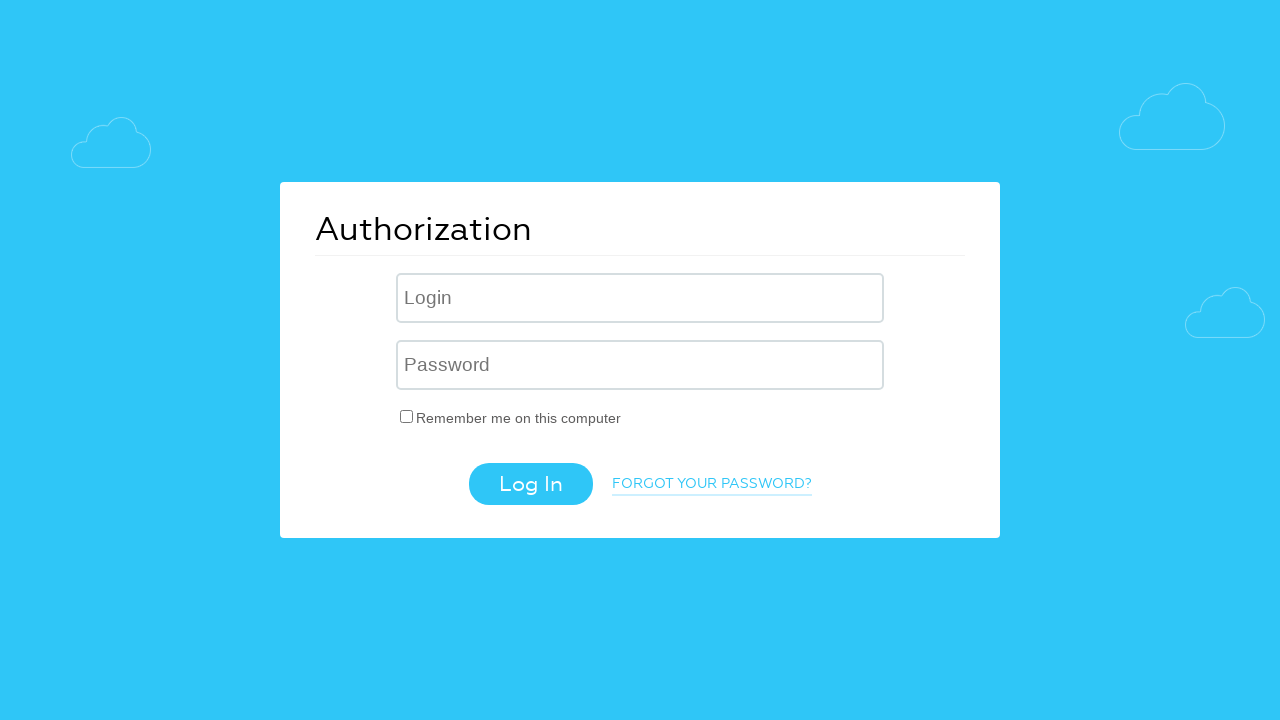